Navigates to an online store page and verifies that the page loads successfully

Starting URL: https://qalab.bensg.com/store

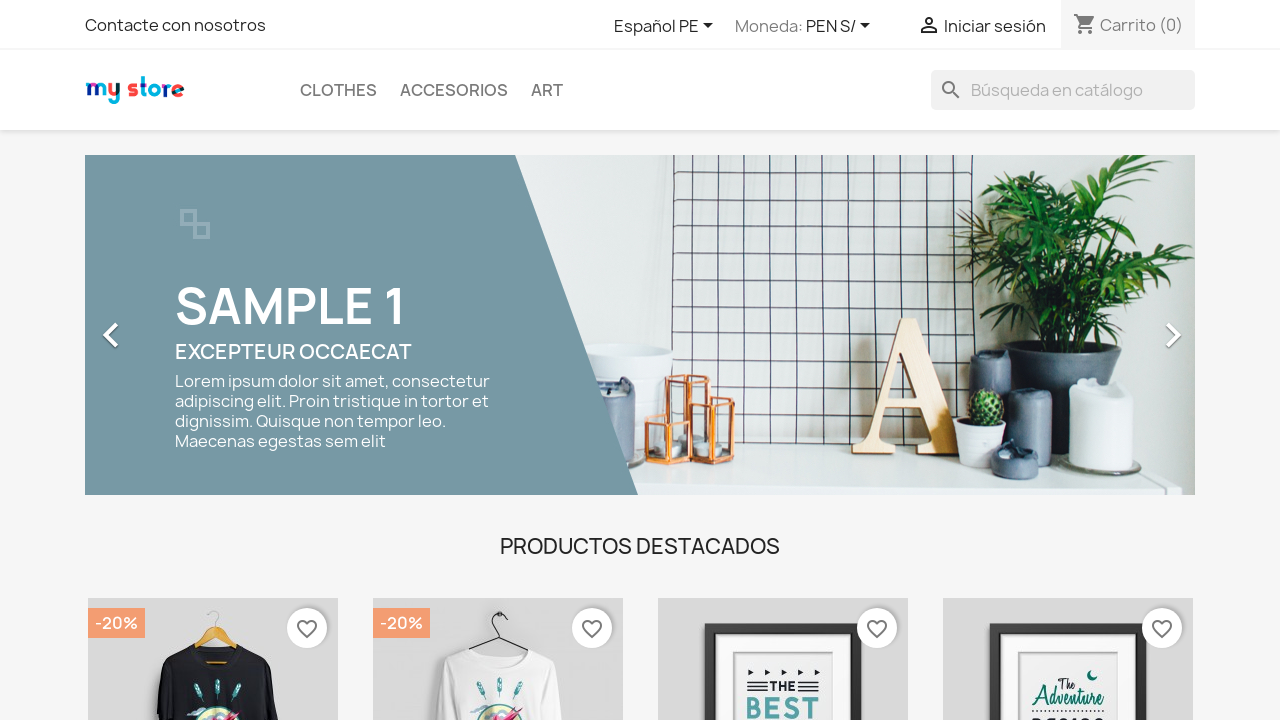

Waited for page to reach network idle state
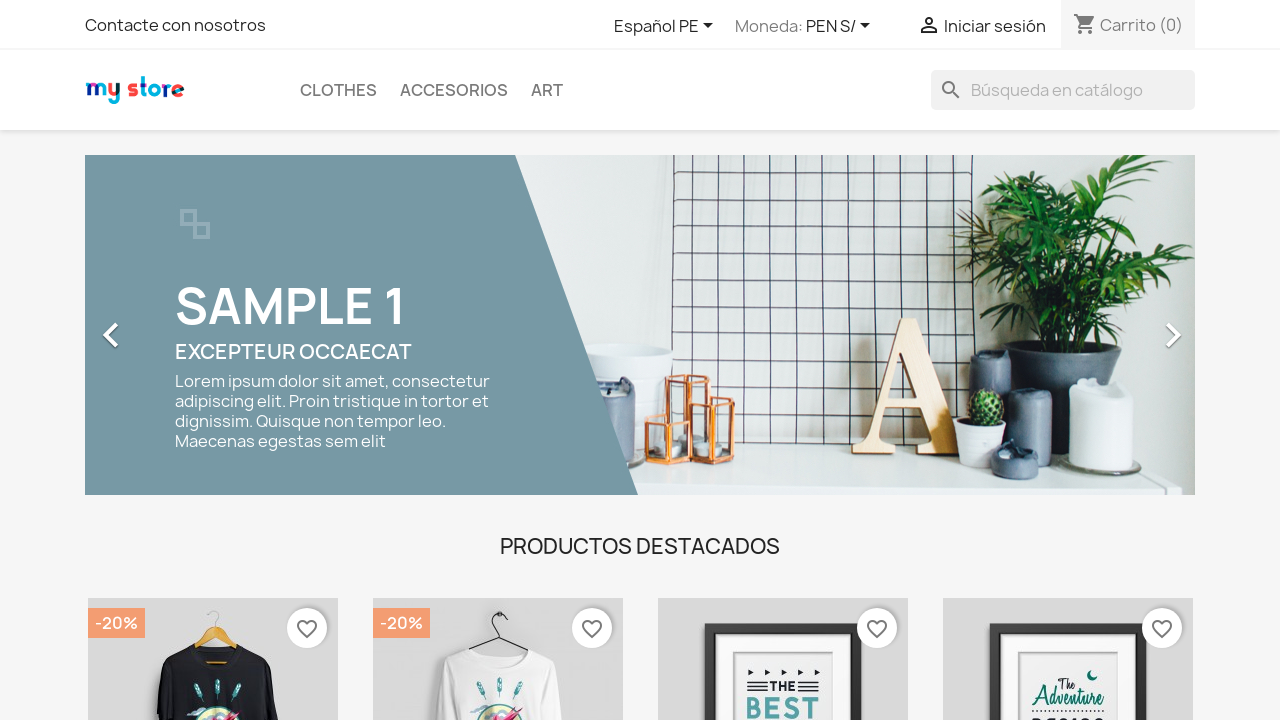

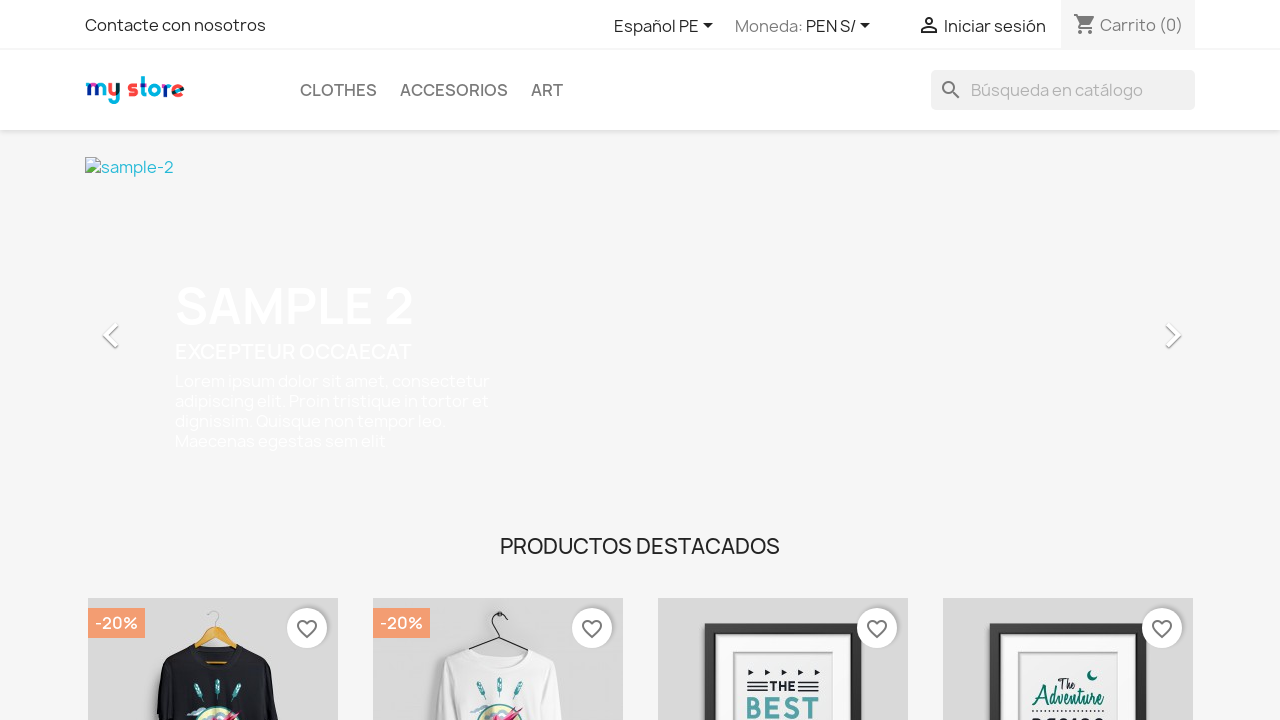